Tests navigation on example.com by clicking the "More information" link and verifying if the page title changes

Starting URL: https://example.com

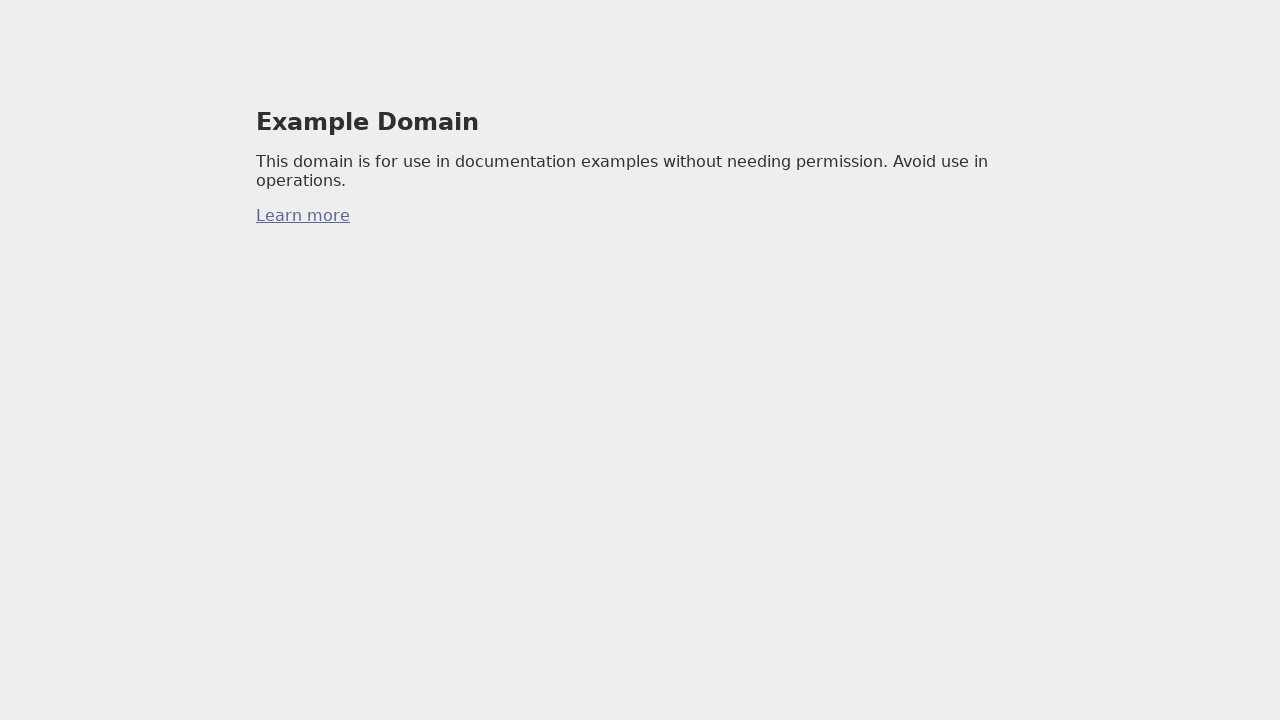

Retrieved initial page title from example.com
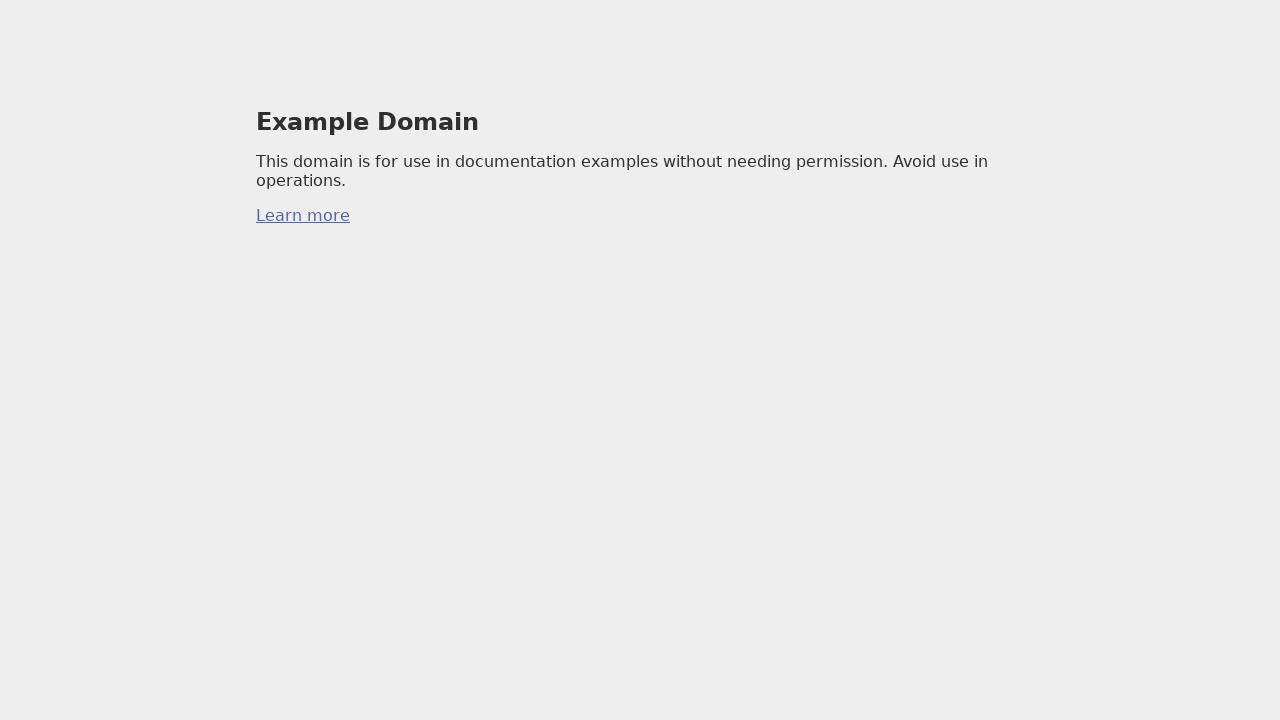

Clicked the 'More information' link at (303, 216) on xpath=/html/body/div/p[2]/a
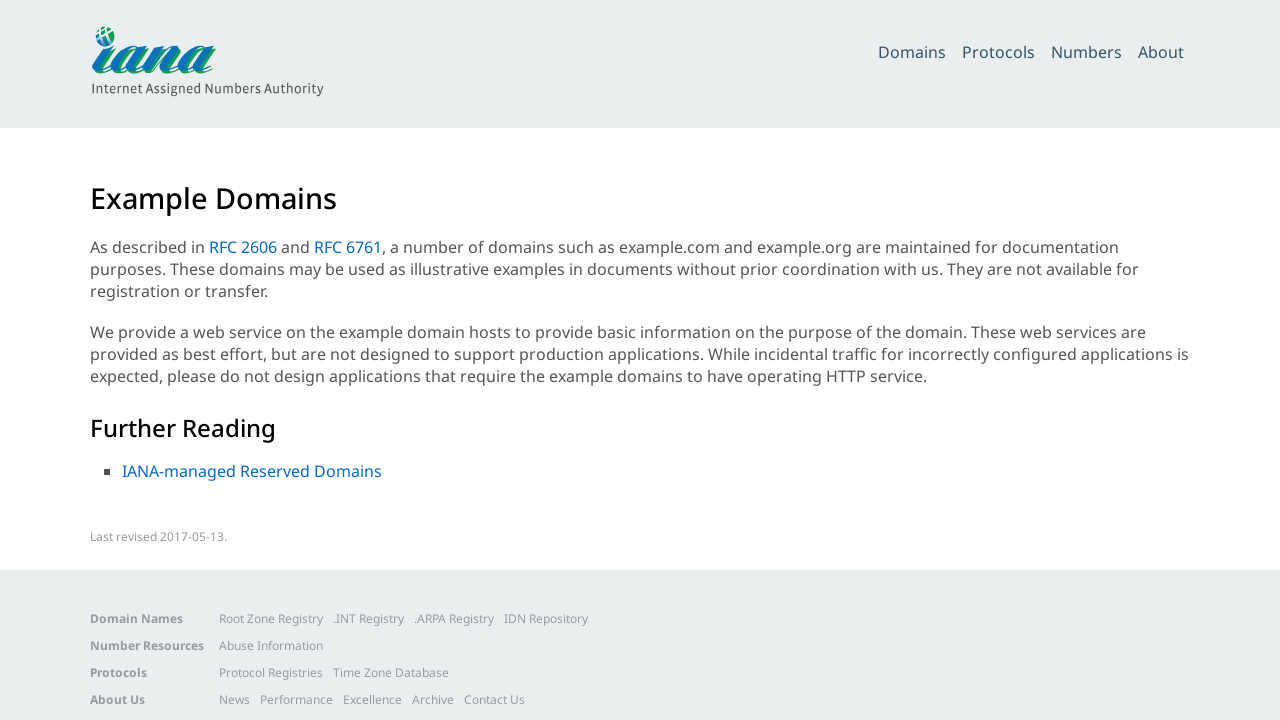

Page loaded after clicking 'More information' link
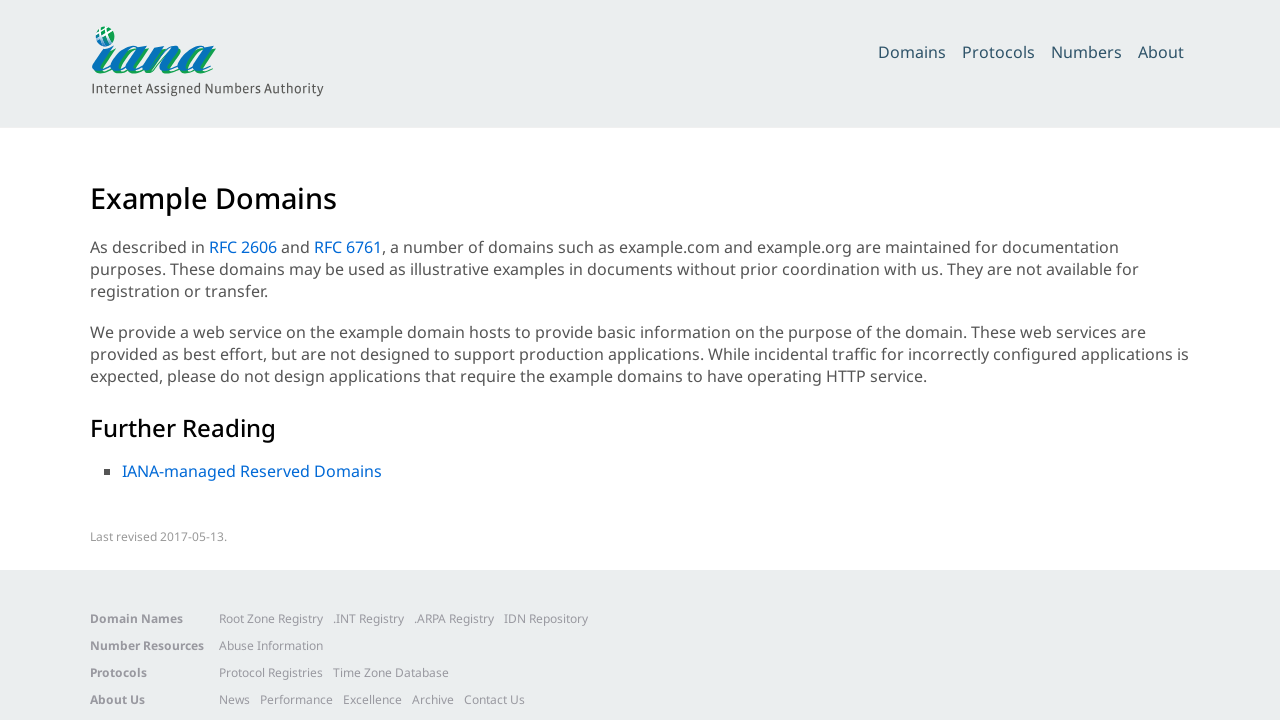

Retrieved final page title for comparison with initial title
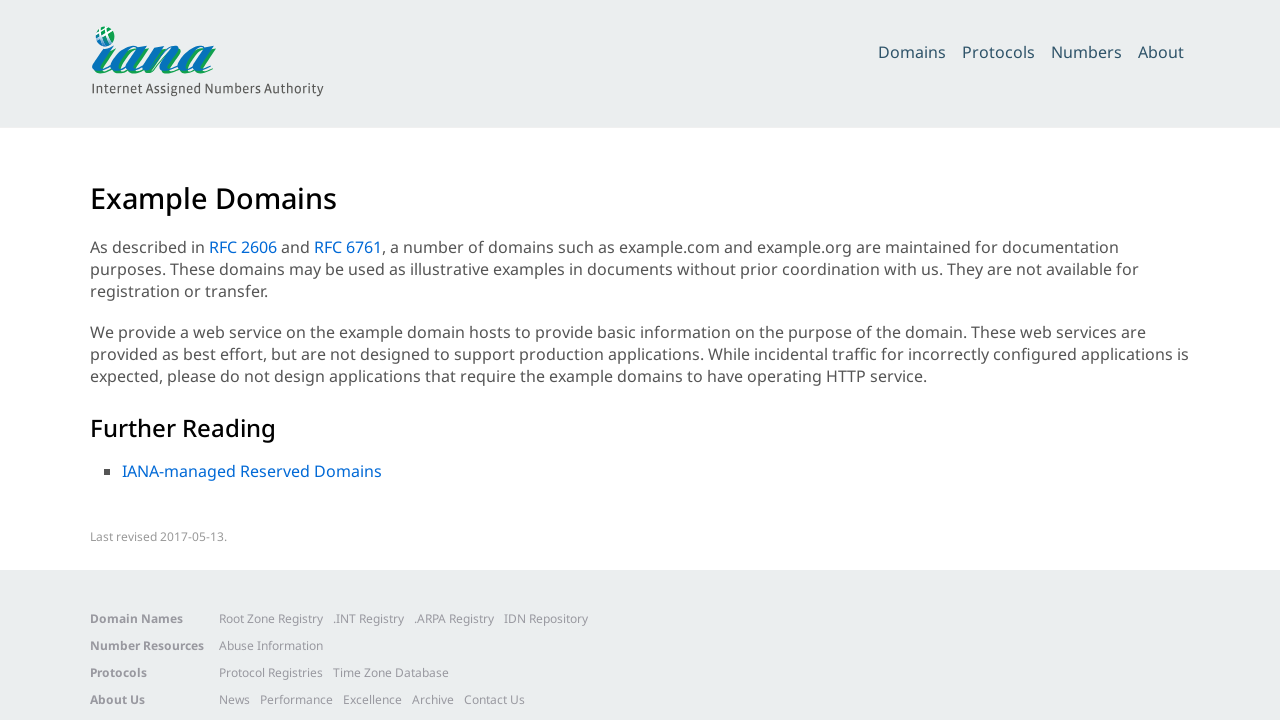

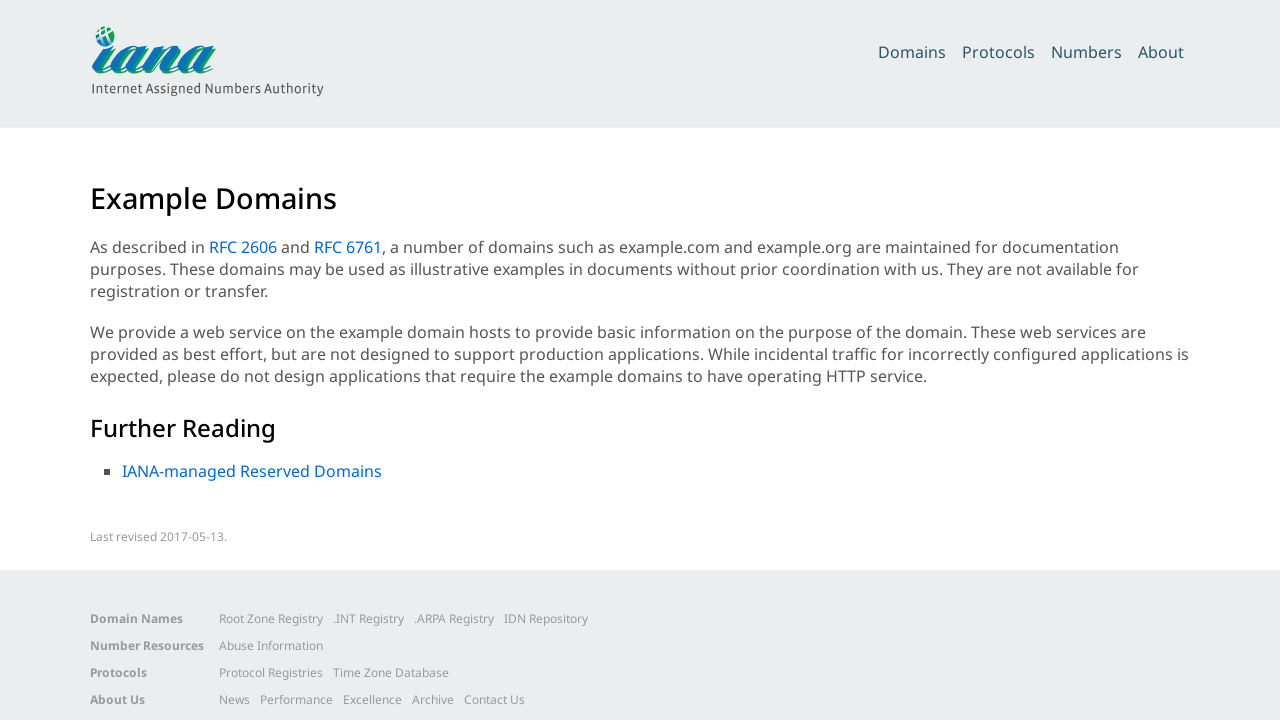